Tests add/remove elements functionality by clicking add button multiple times

Starting URL: https://the-internet.herokuapp.com/

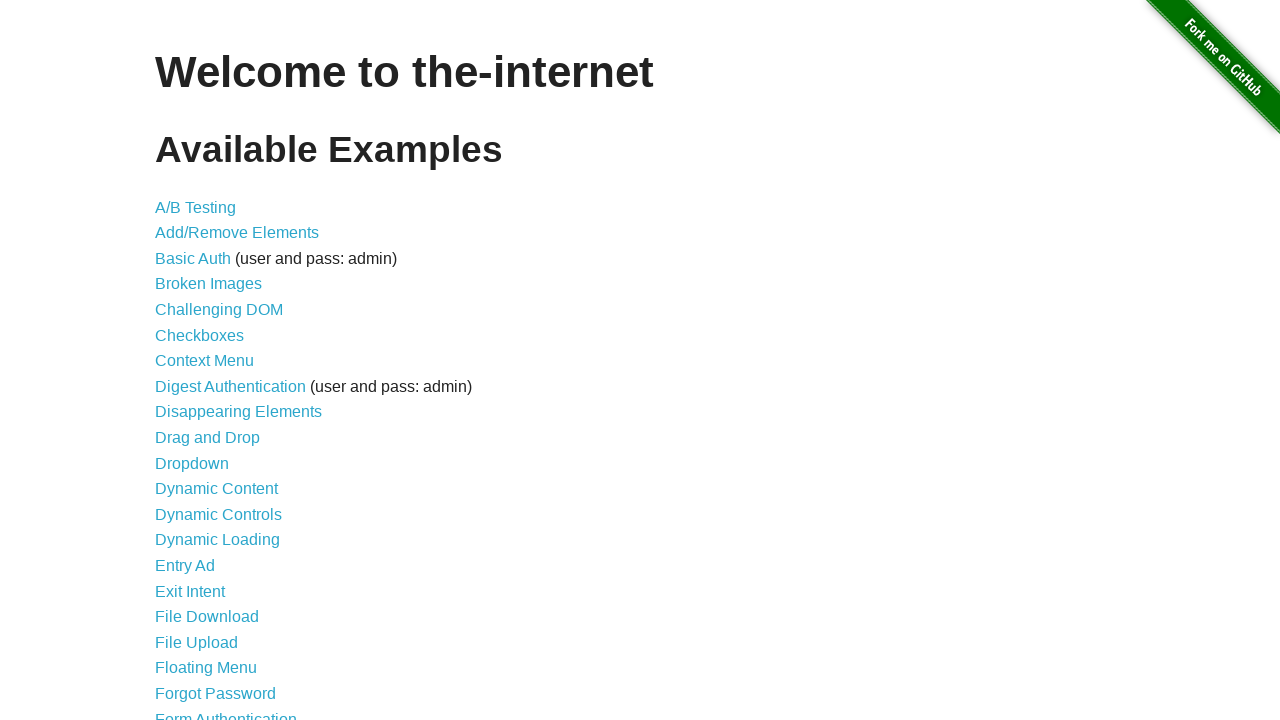

Clicked on Add/Remove Elements link at (237, 233) on a:text('Add/Remove Elements')
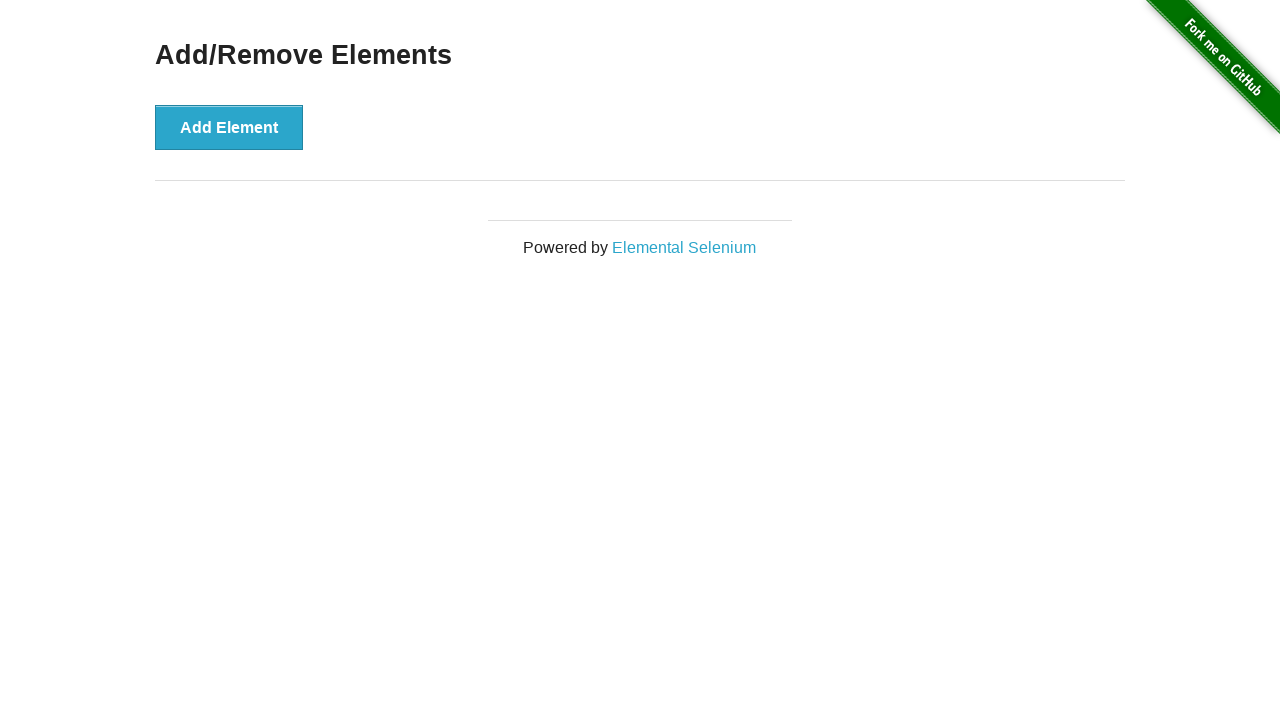

Add Element button is visible
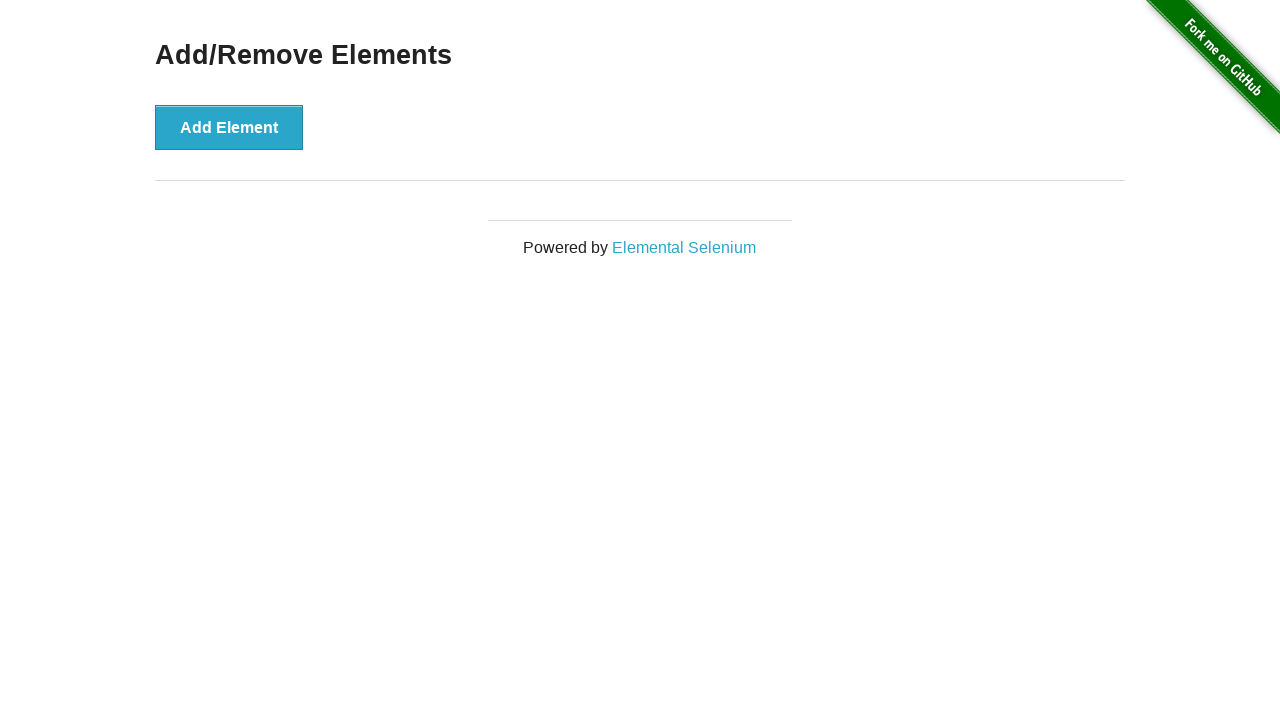

Clicked Add Element button (1st time) at (229, 127) on button:text('Add Element')
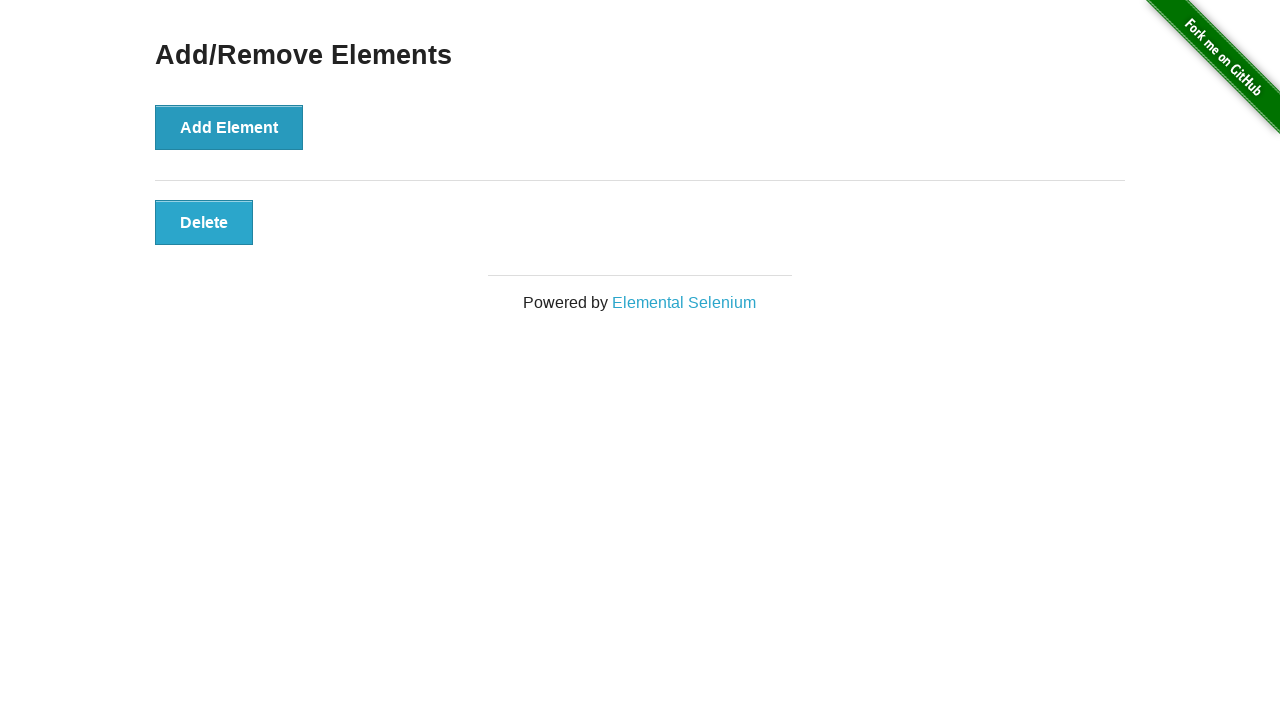

Clicked Add Element button (2nd time) at (229, 127) on button:text('Add Element')
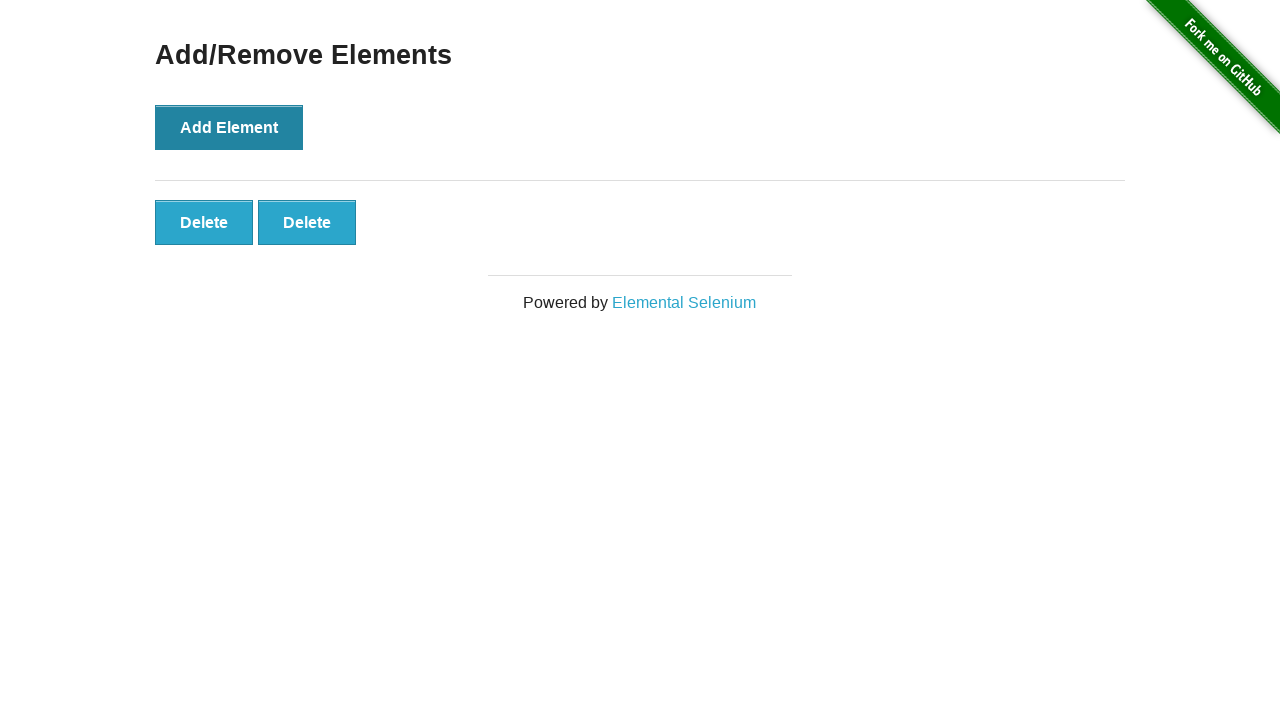

Clicked Add Element button (3rd time) at (229, 127) on button:text('Add Element')
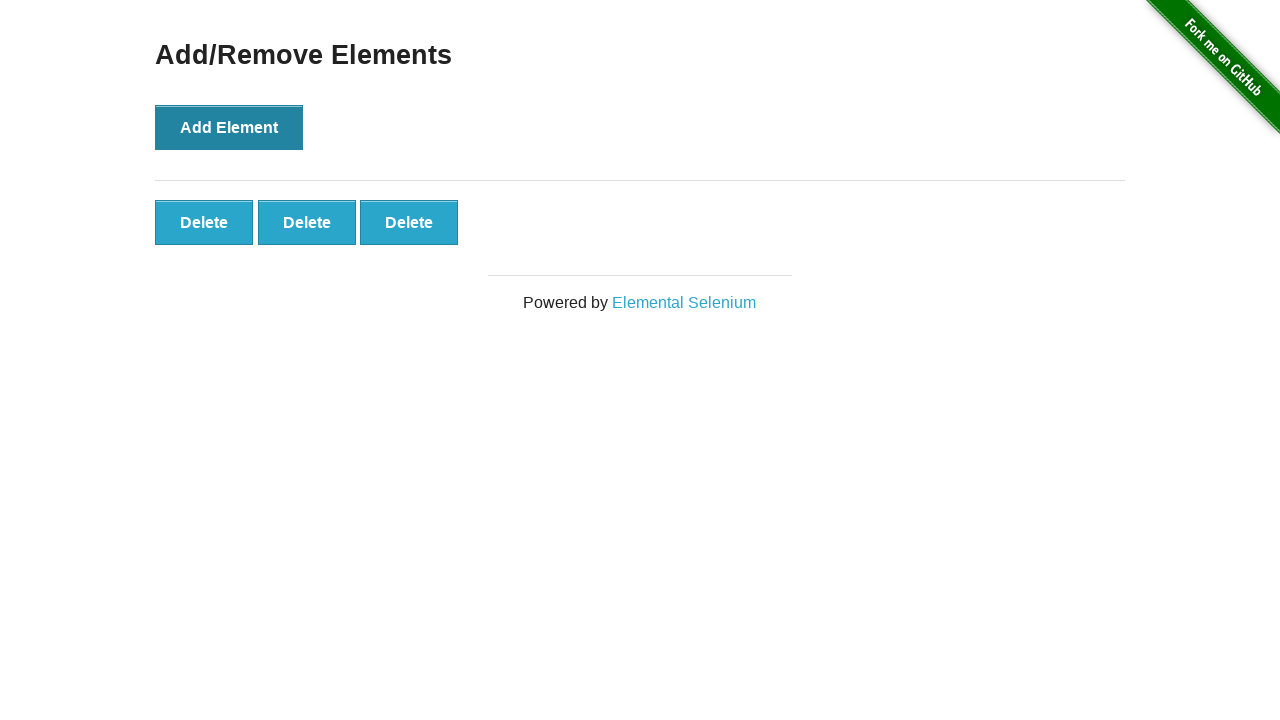

Delete buttons appeared after adding elements
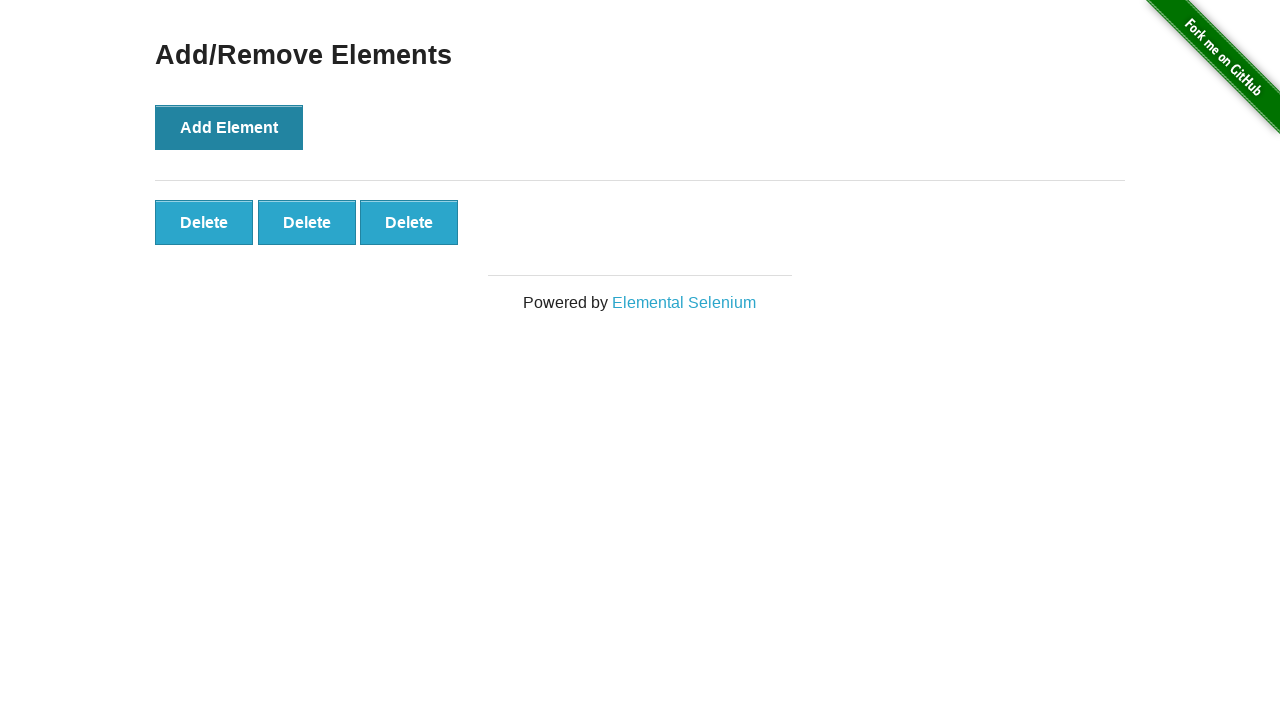

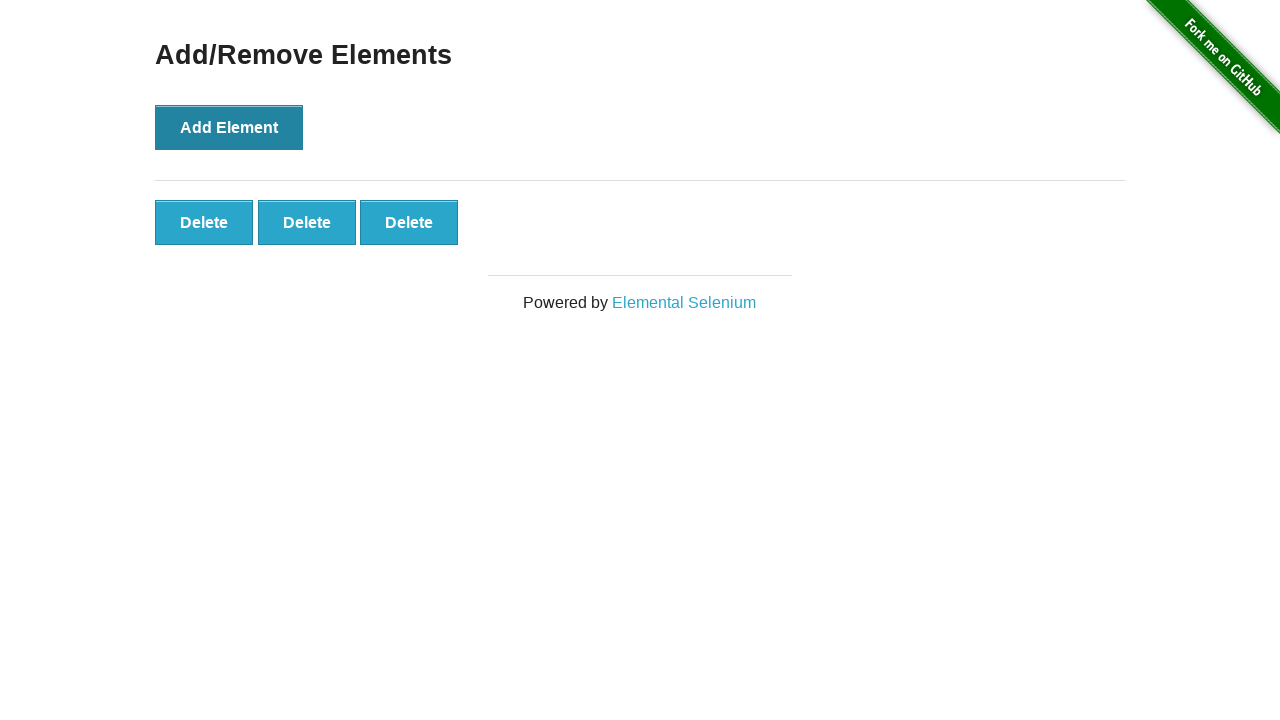